Tests the text box form on demoqa.com by filling in full name, email, current address, and permanent address fields, then submitting and verifying the output displays the entered data correctly.

Starting URL: https://demoqa.com/text-box

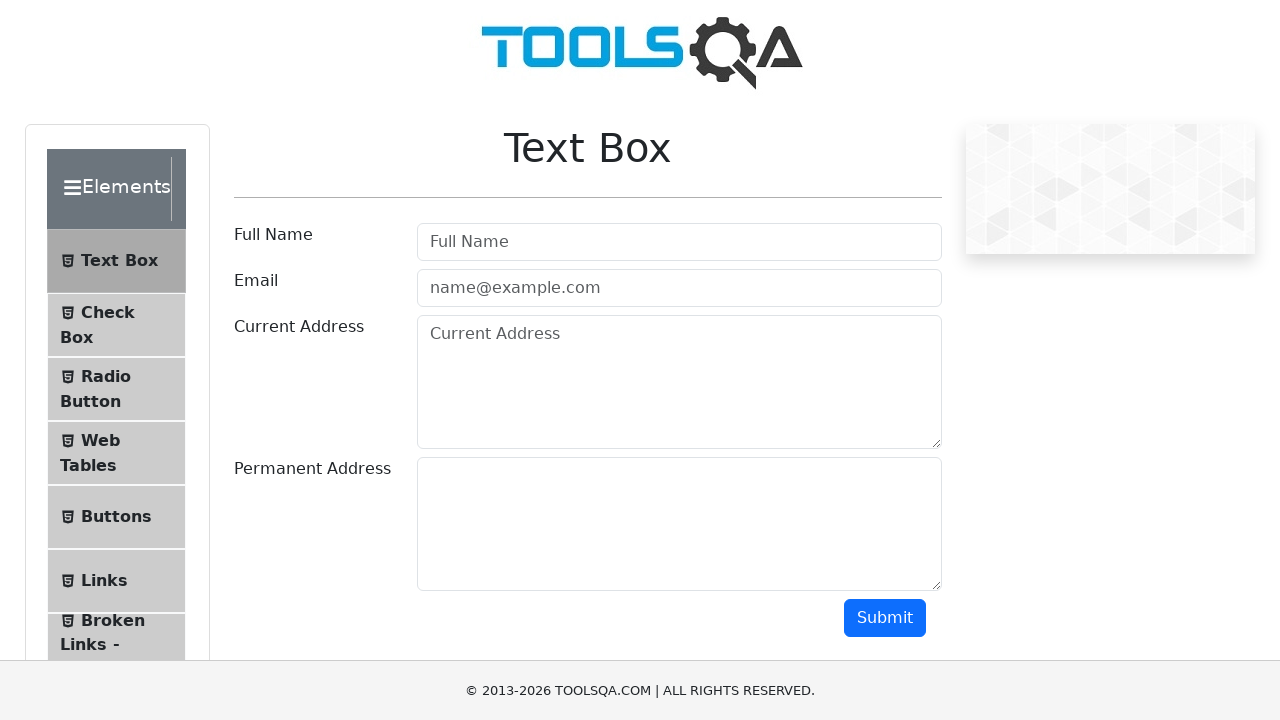

Filled full name field with 'tur123' on #userName
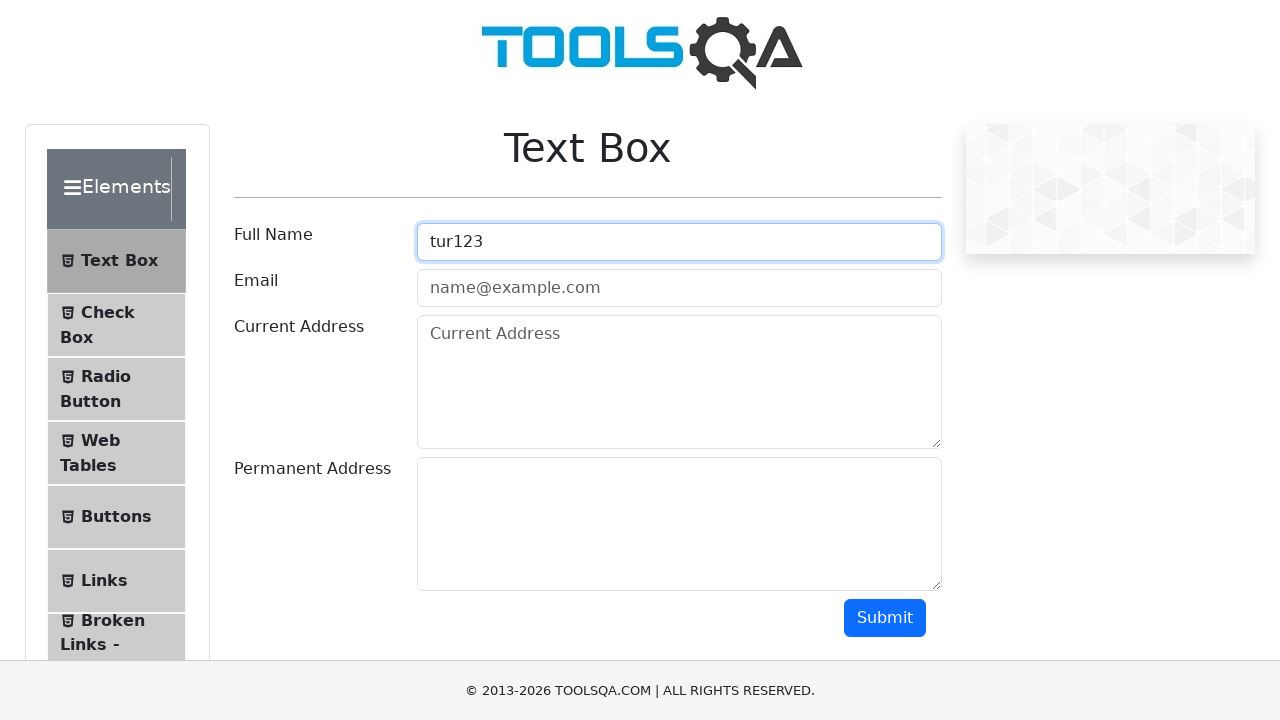

Filled email field with 'verygood@mail.ru' on #userEmail
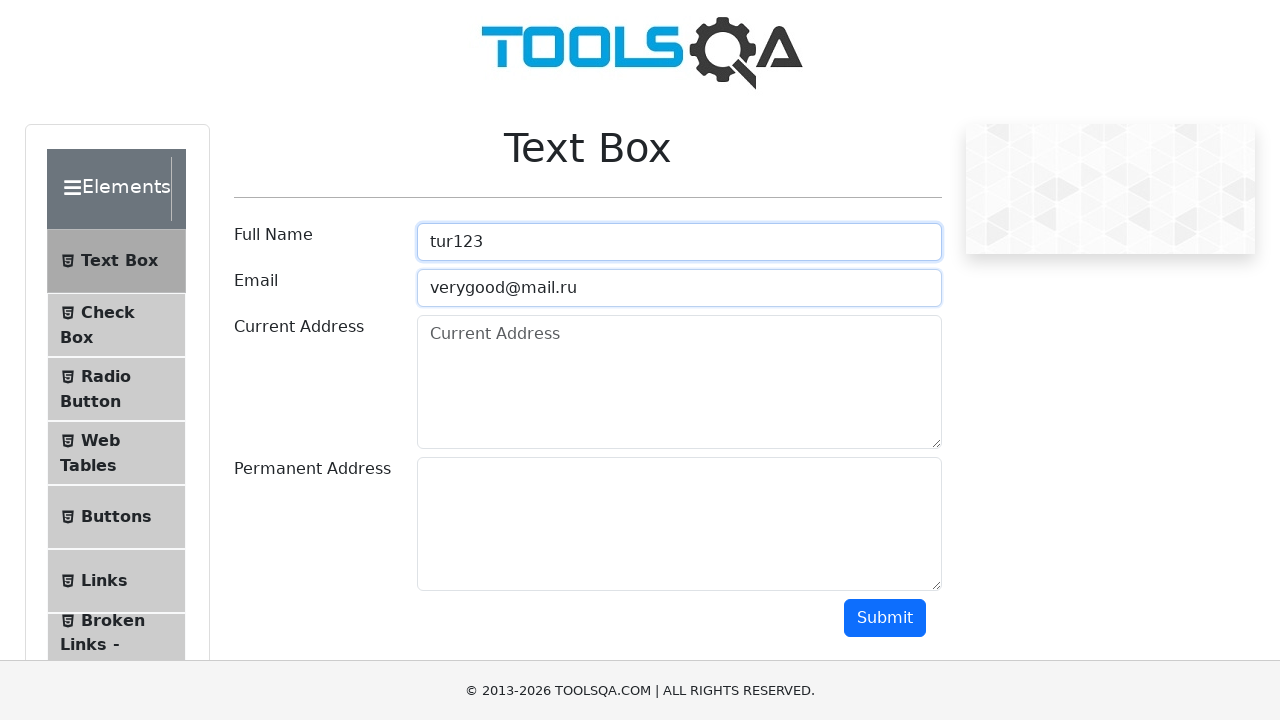

Filled current address field with Russian text on #currentAddress
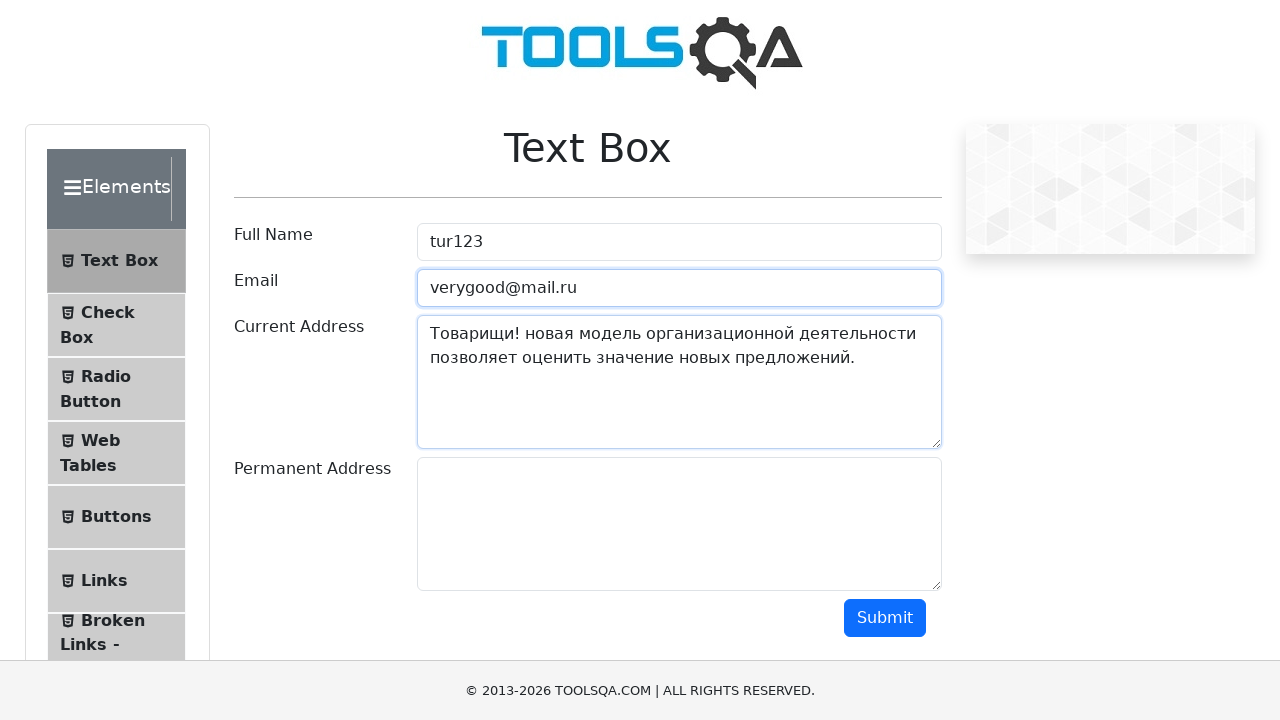

Filled permanent address field with Russian text on #permanentAddress
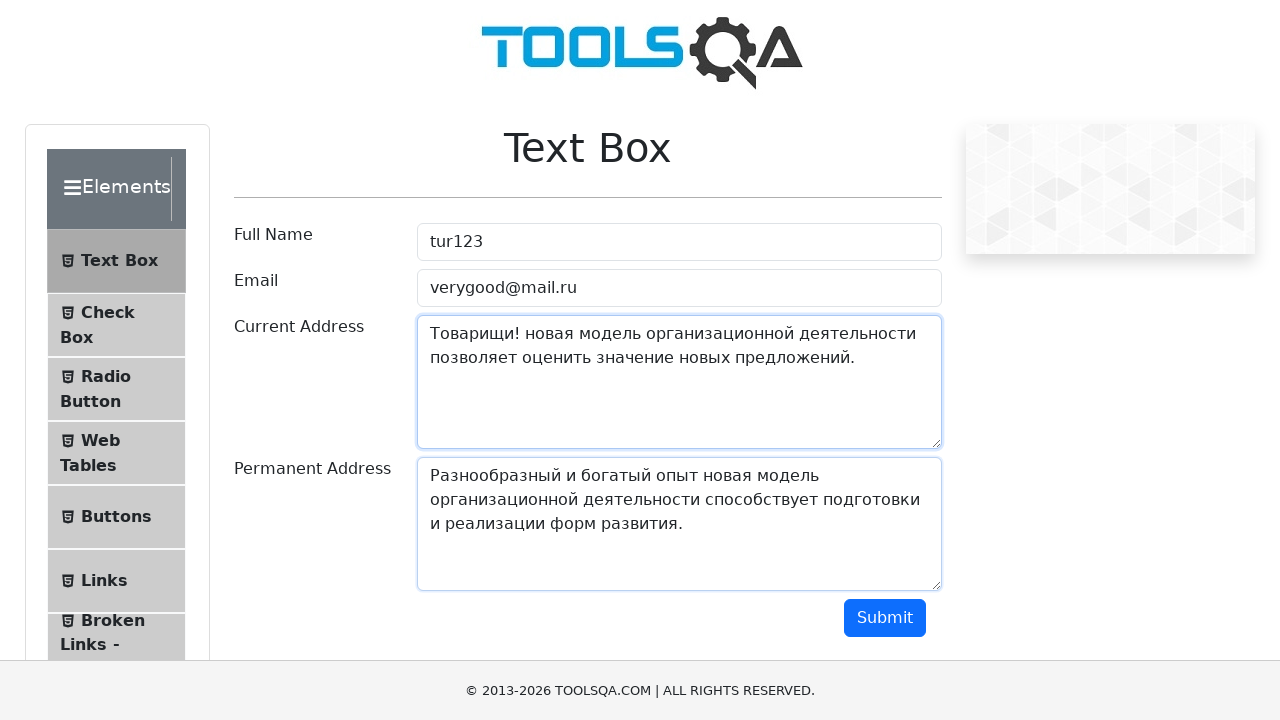

Clicked submit button at (885, 618) on #submit
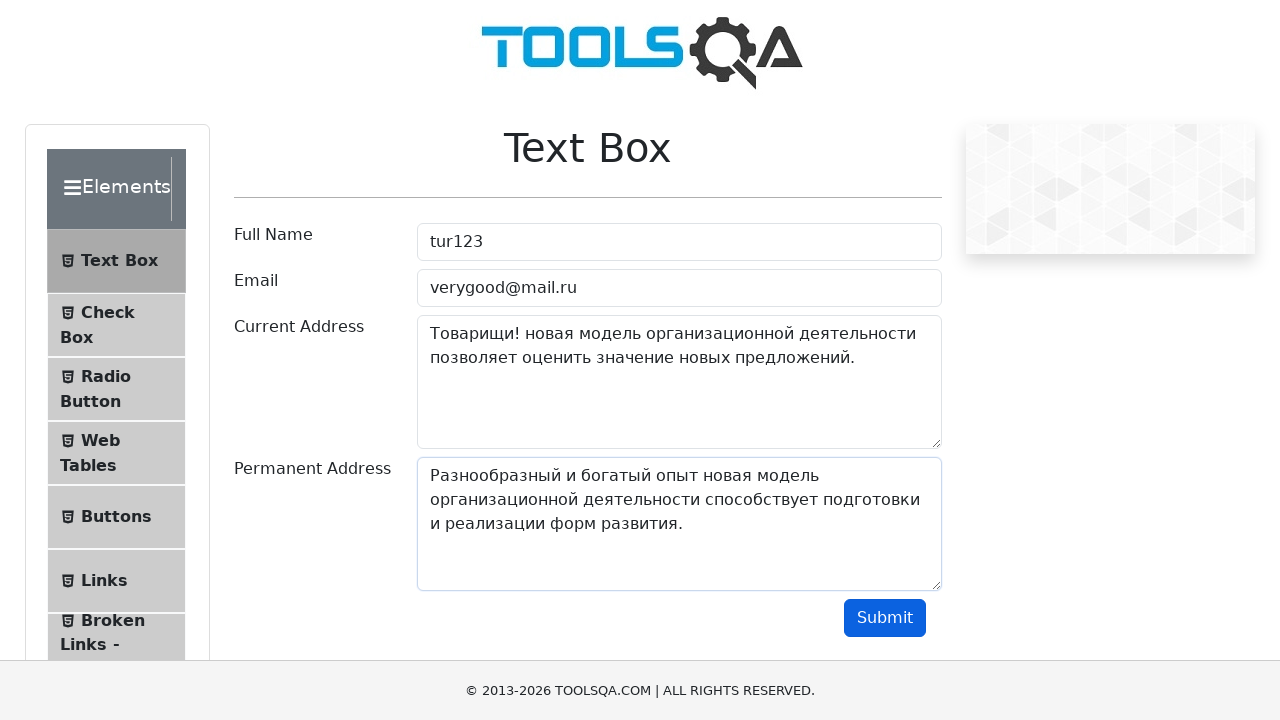

Output element appeared
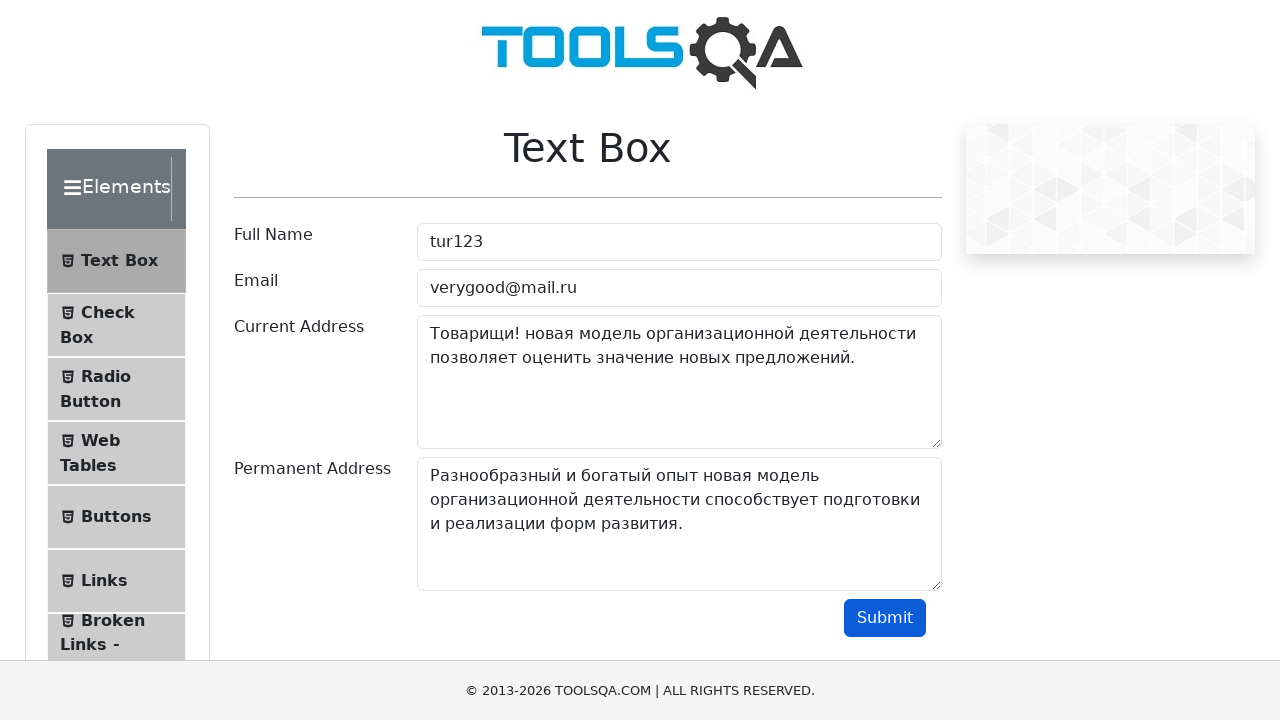

Verified full name 'tur123' is present in output
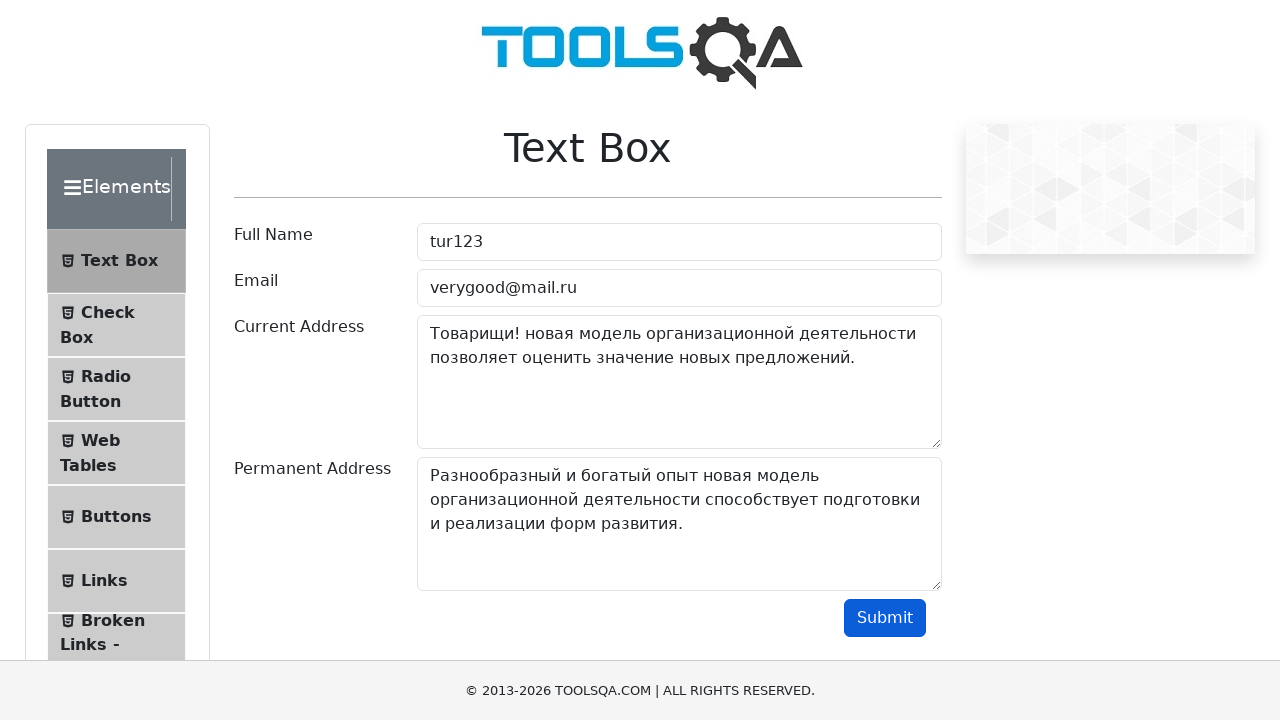

Verified email 'verygood@mail.ru' is present in output
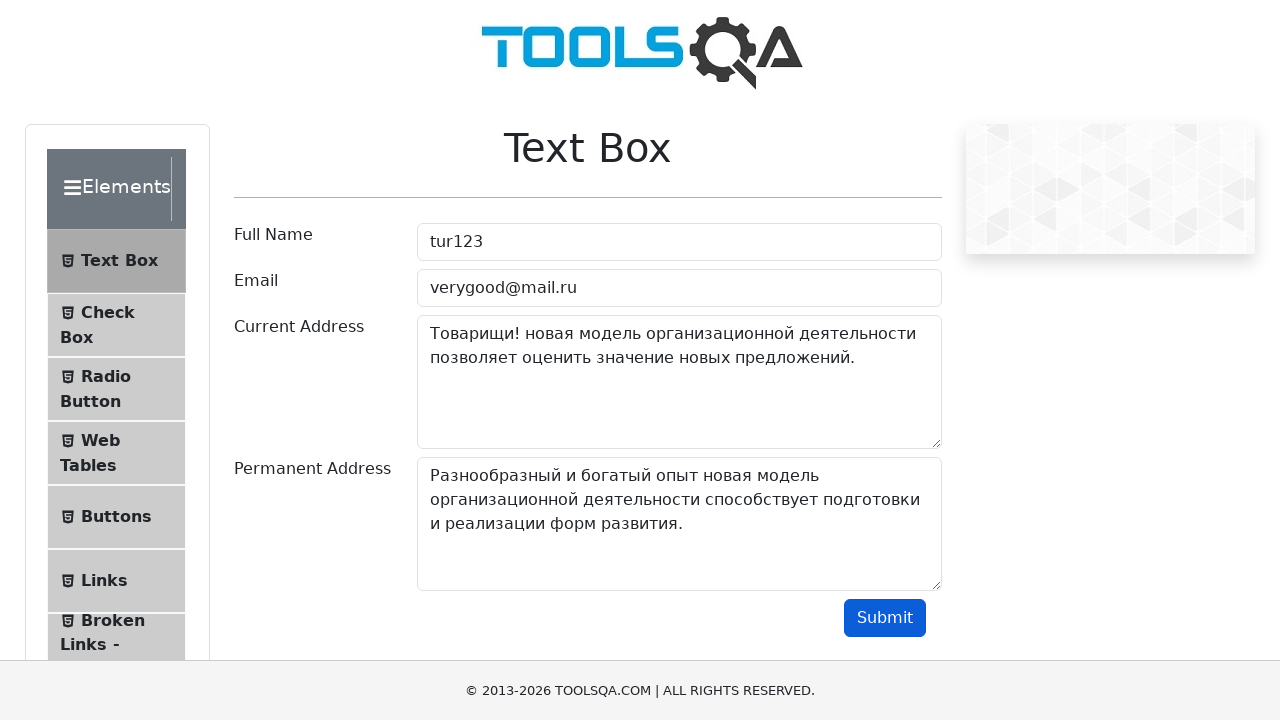

Verified current address is present in output
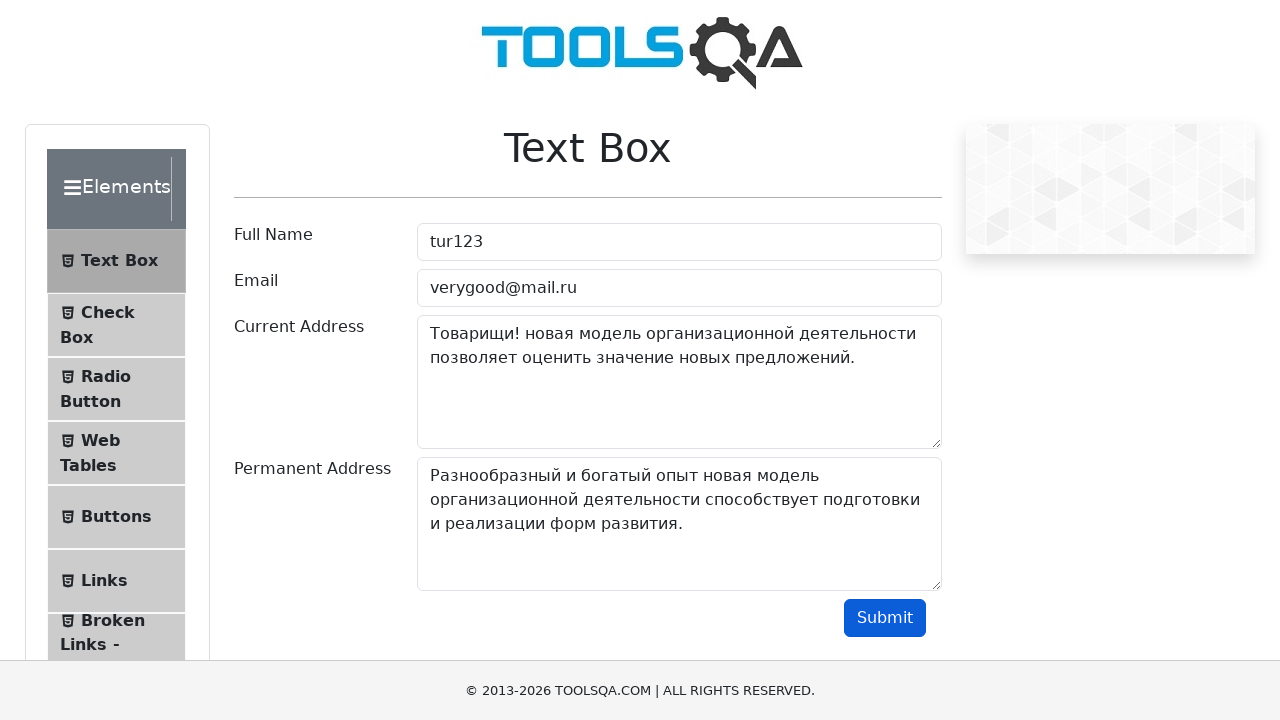

Verified permanent address is present in output
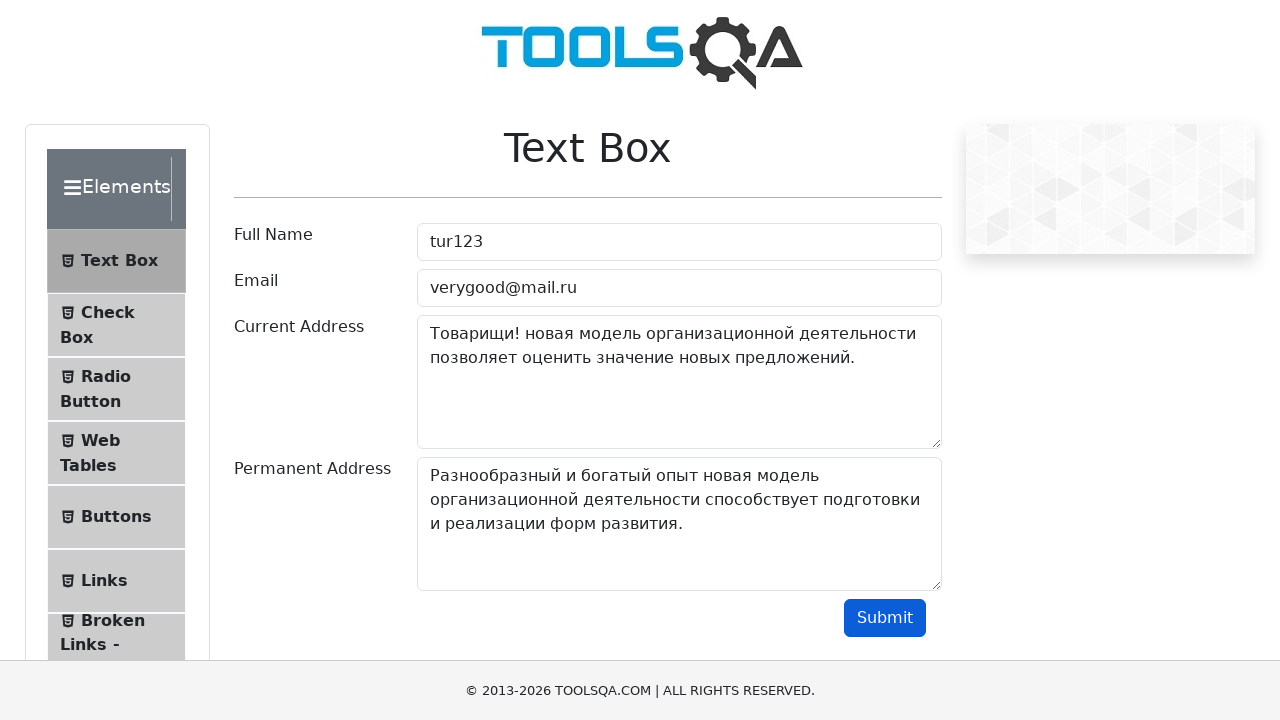

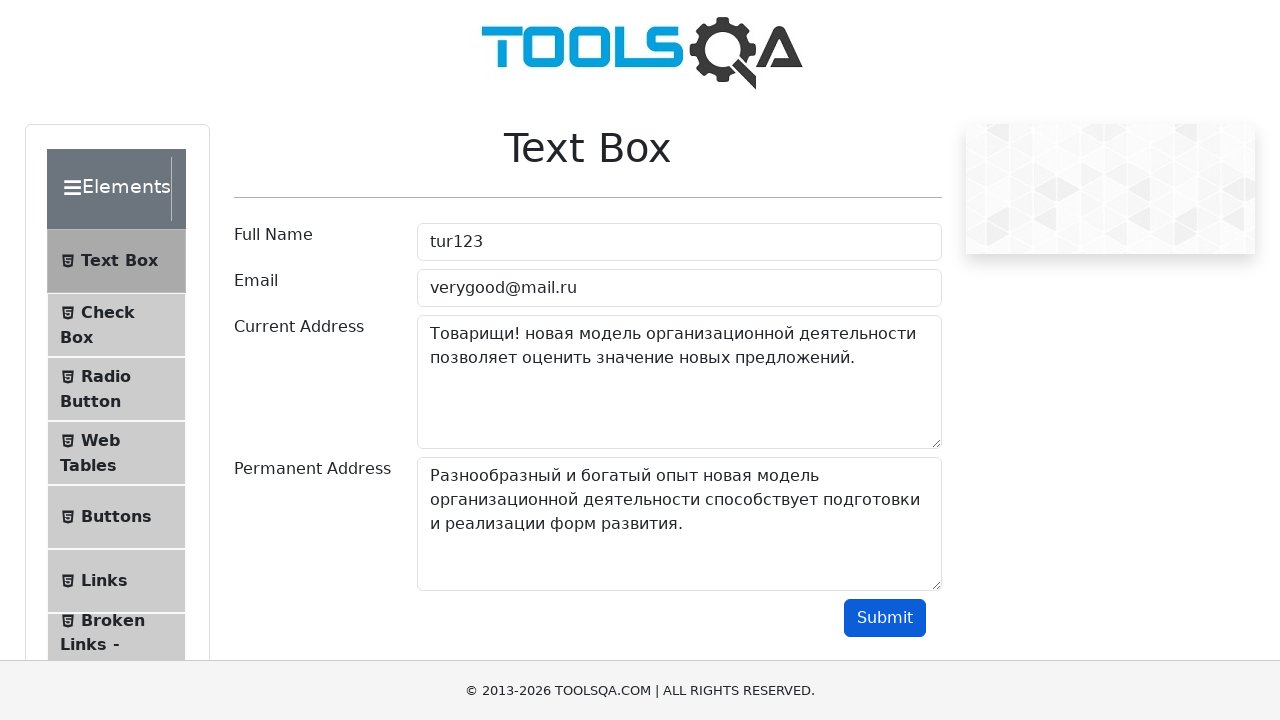